Tests that clicking on a tag redirects to the corresponding category page

Starting URL: https://nearcatalog.xyz

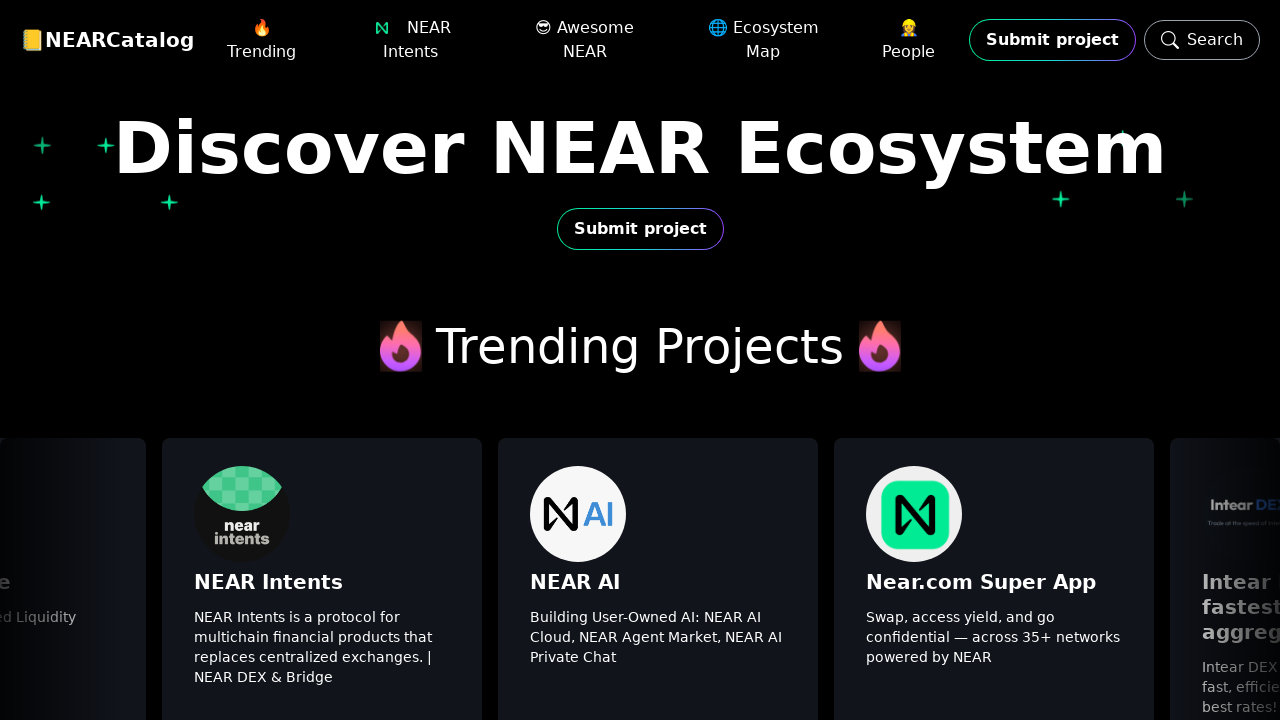

Tags section is now visible
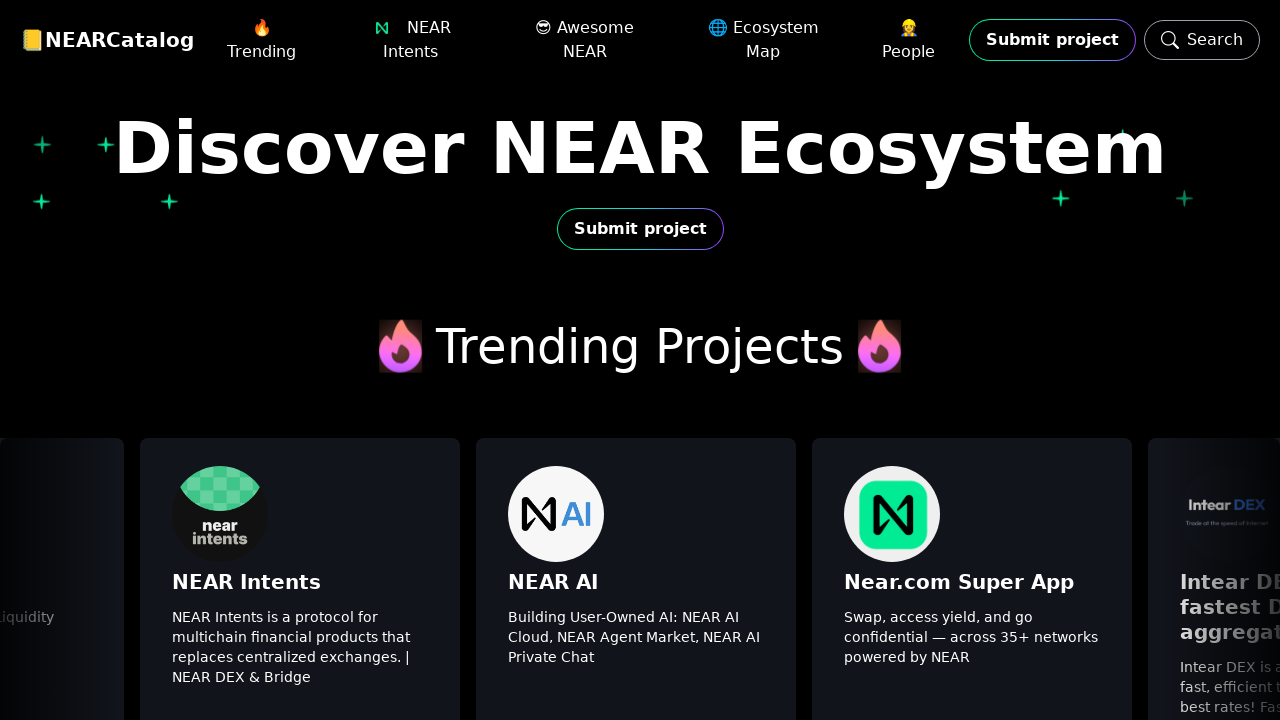

First tag link is now visible
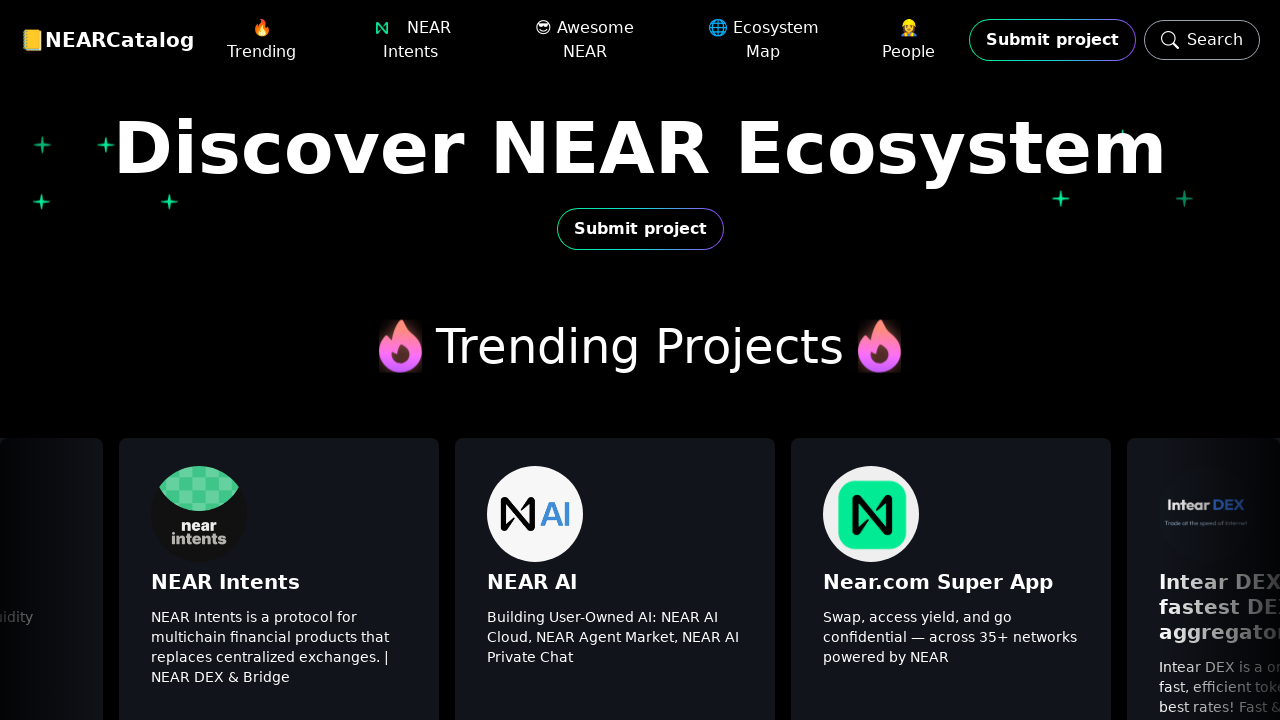

Clicked on first tag link at (40, 360) on .tags >> nth=0 >> a >> nth=0
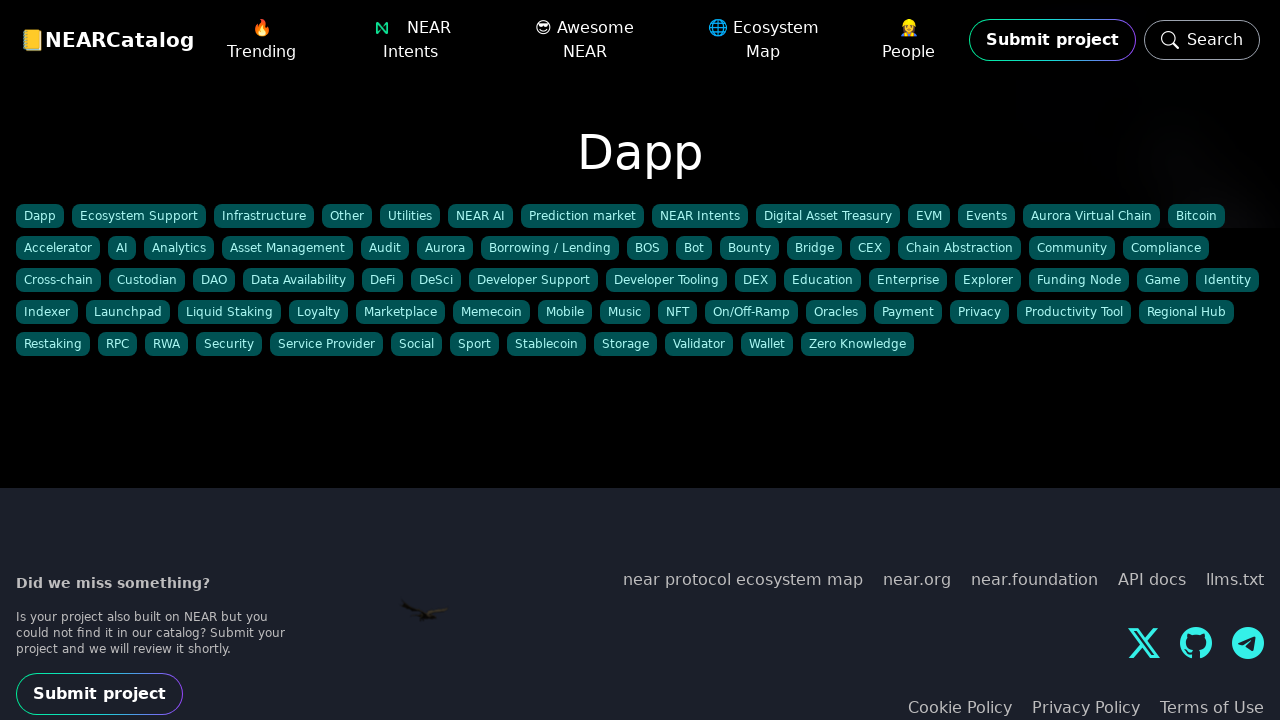

Successfully navigated to category page
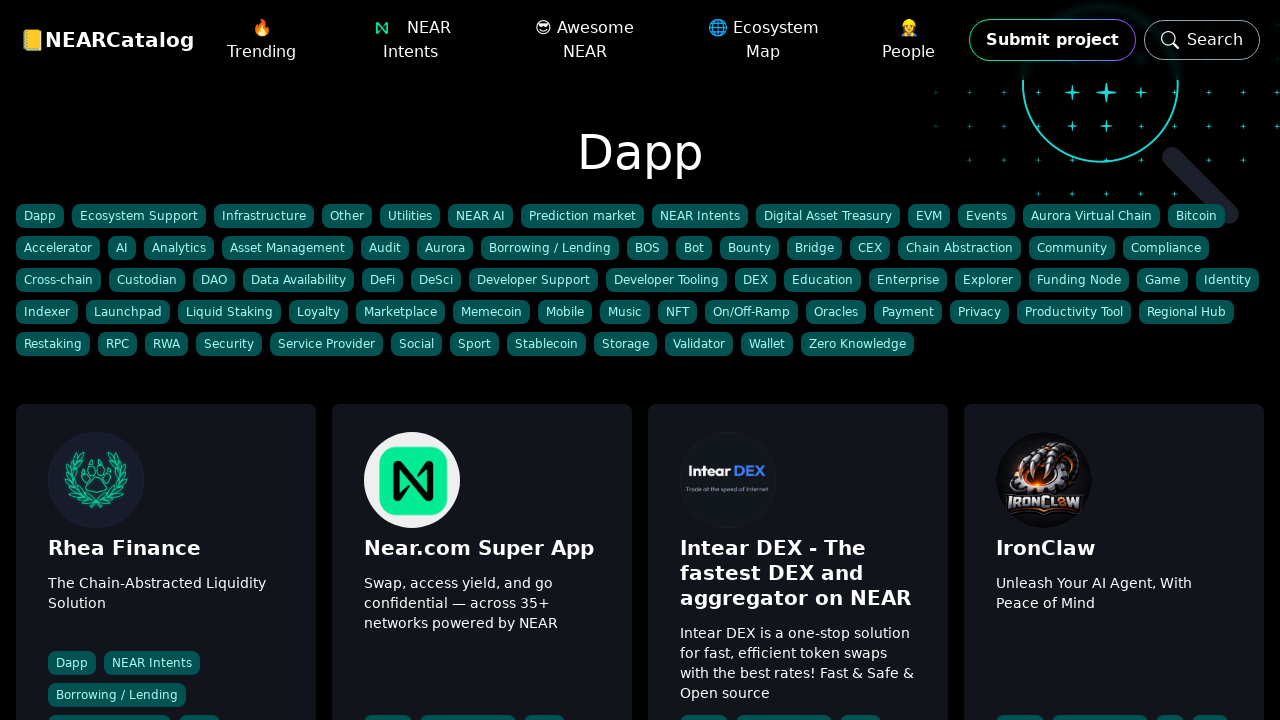

Category page heading is now visible
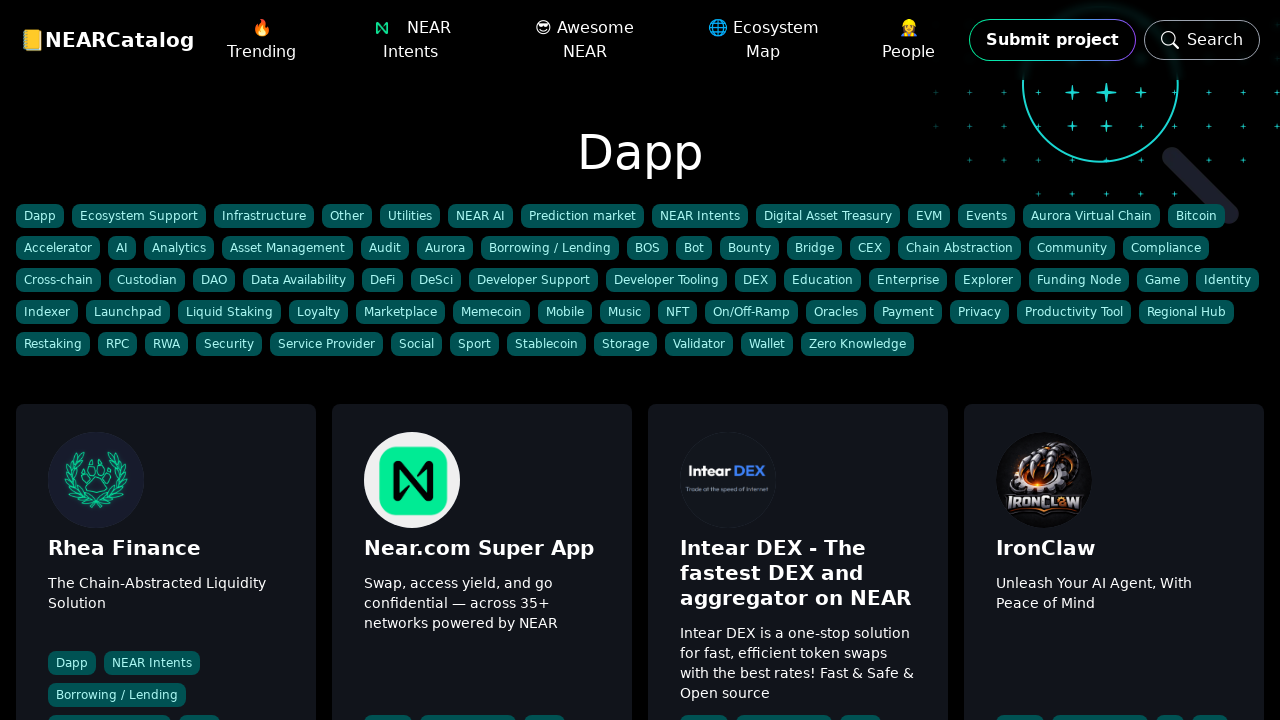

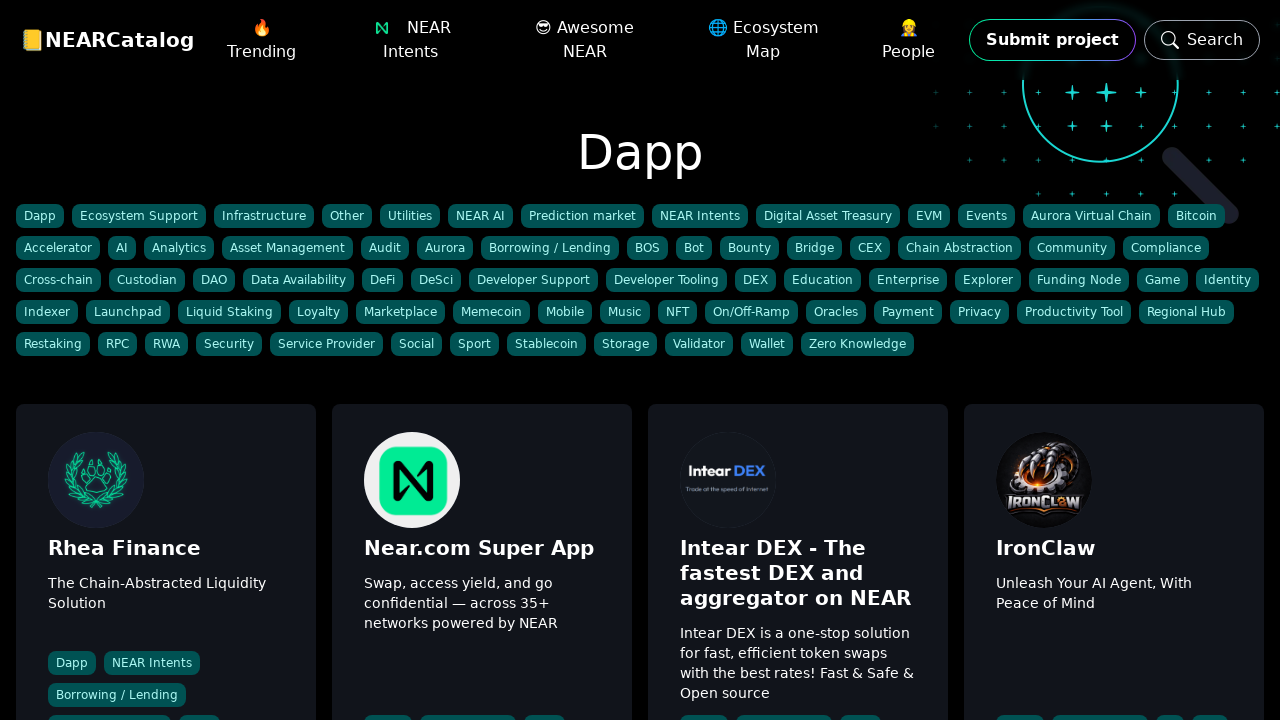